Tests dropdown selection functionality on OrangeHRM trial page by selecting different country options using various selection methods

Starting URL: https://www.orangehrm.com/orangehrm-30-day-trial#free-trial-info-menu

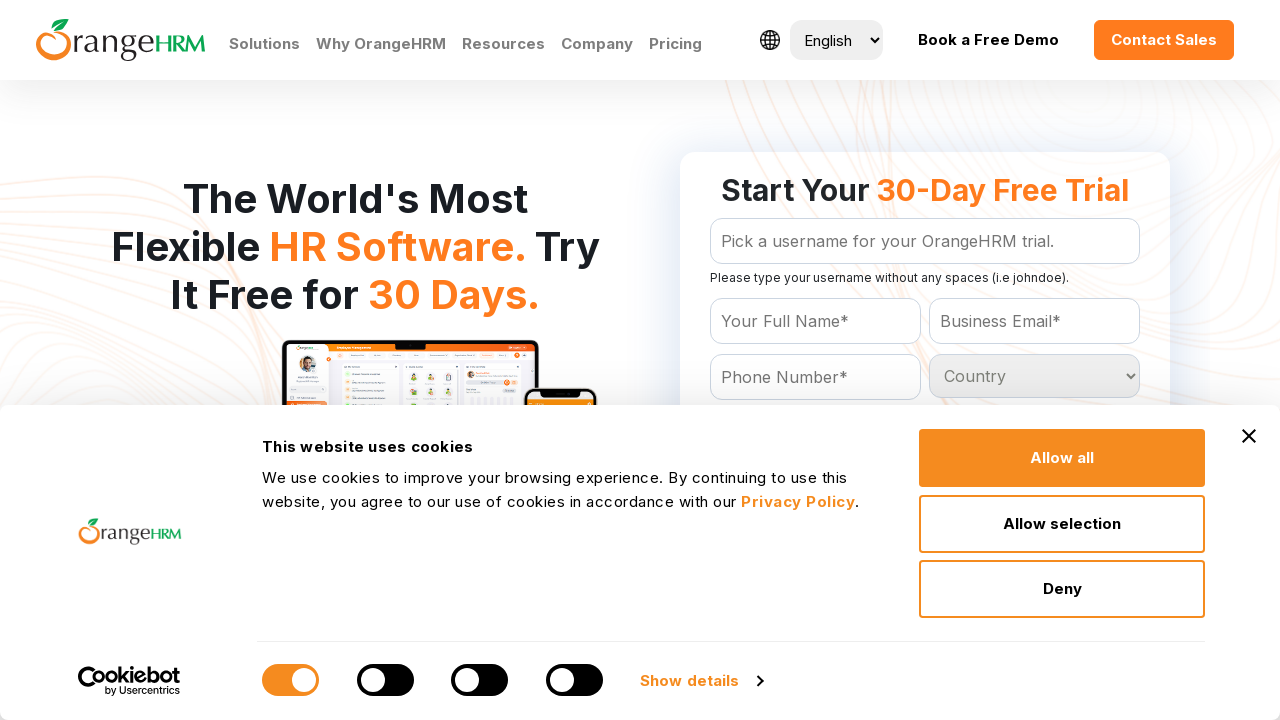

Selected country dropdown option by index (5th option) on #Form_getForm_Country
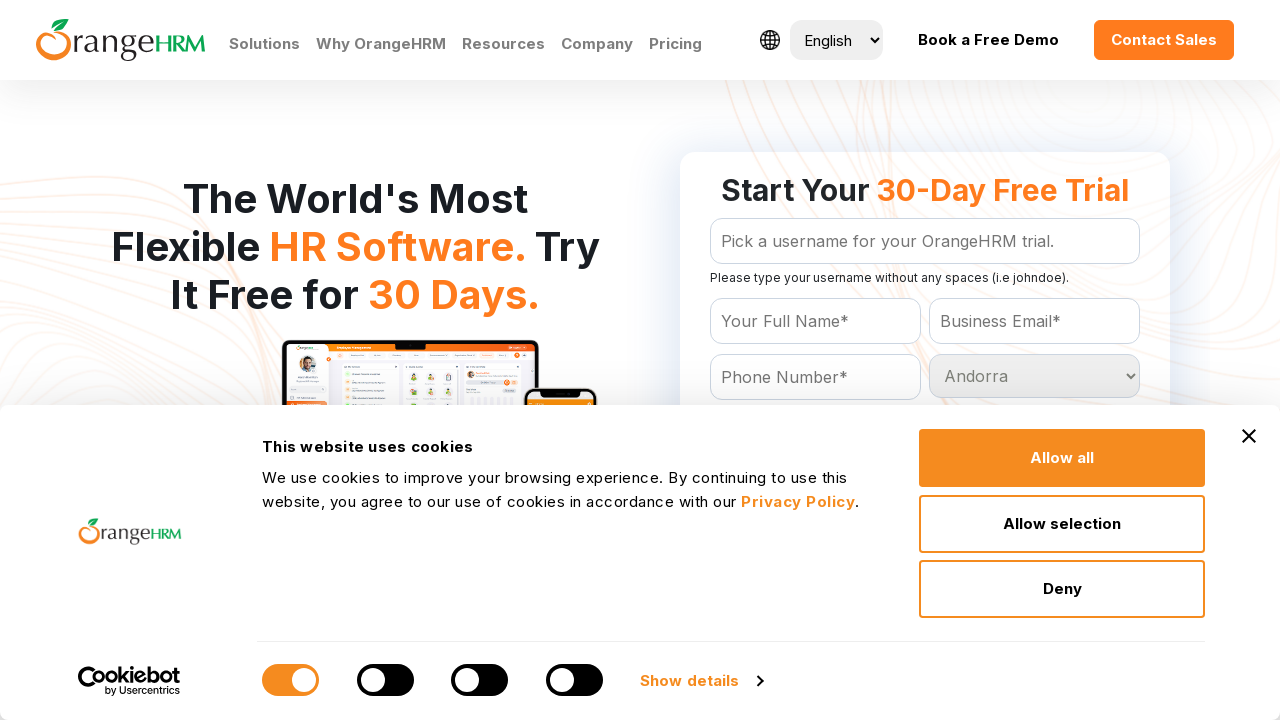

Waited 2 seconds between selections
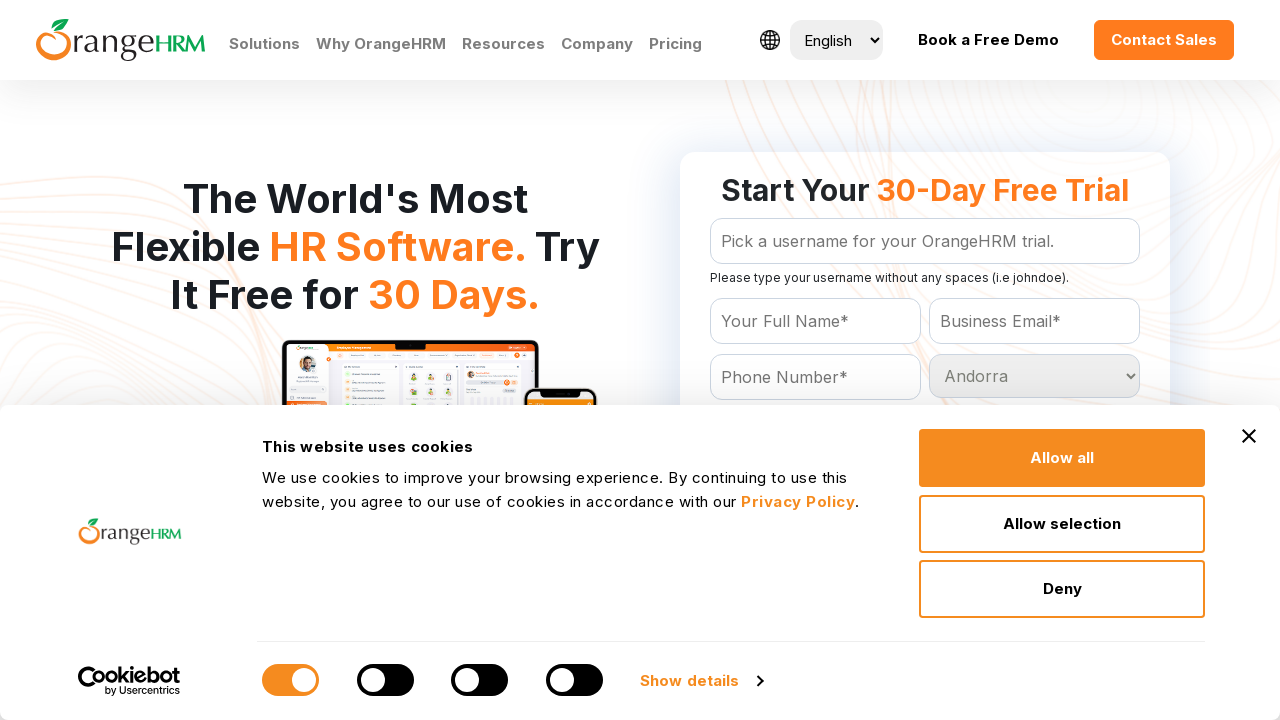

Selected Belgium from country dropdown by value on #Form_getForm_Country
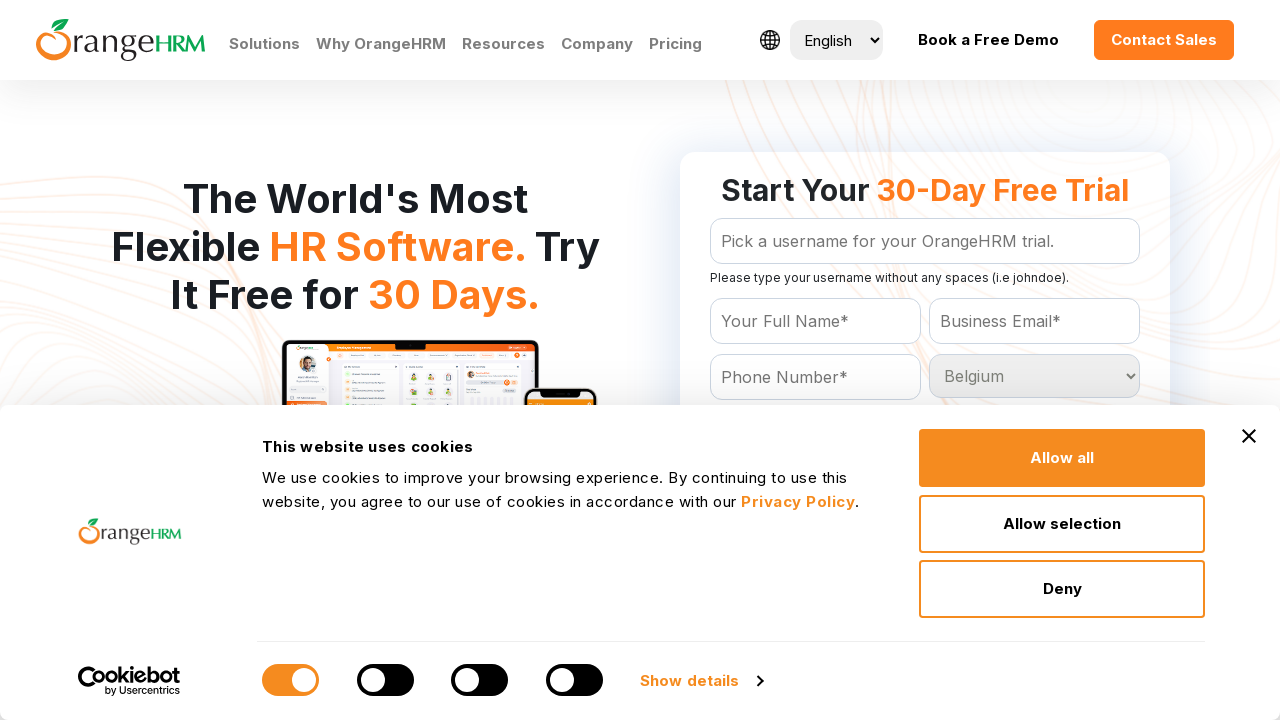

Waited 2 seconds between selections
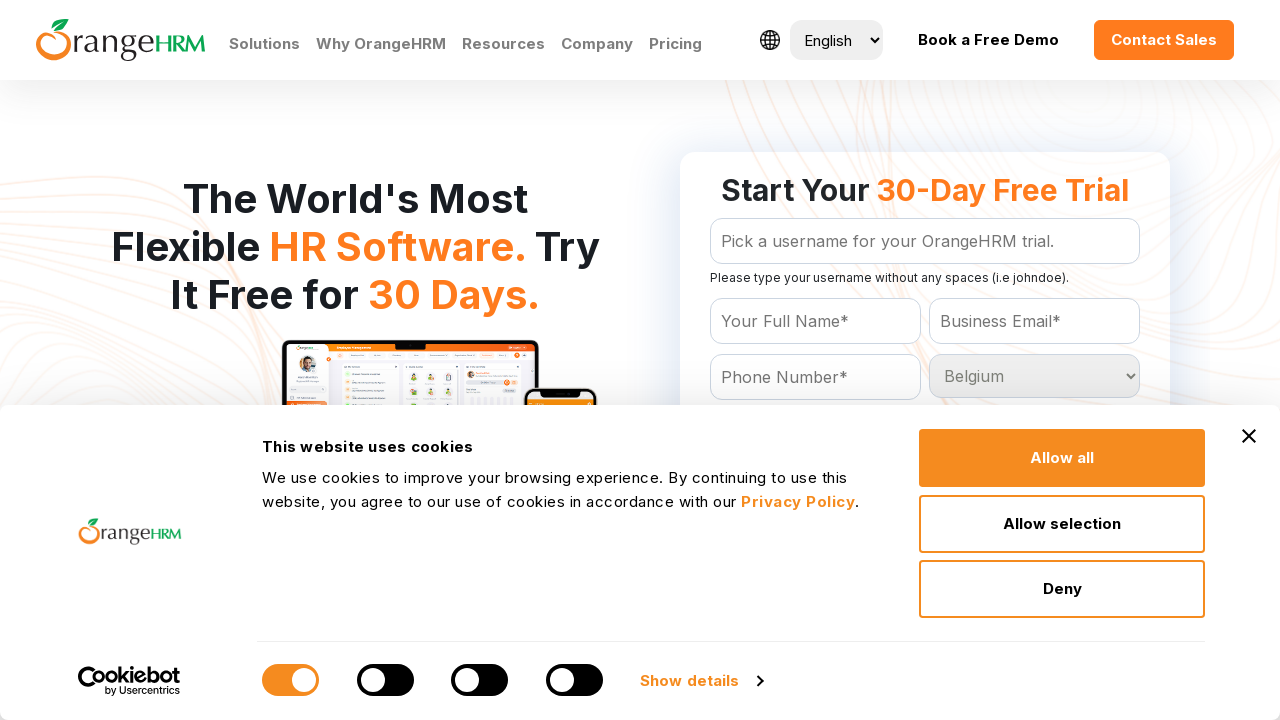

Selected India from country dropdown by visible text on #Form_getForm_Country
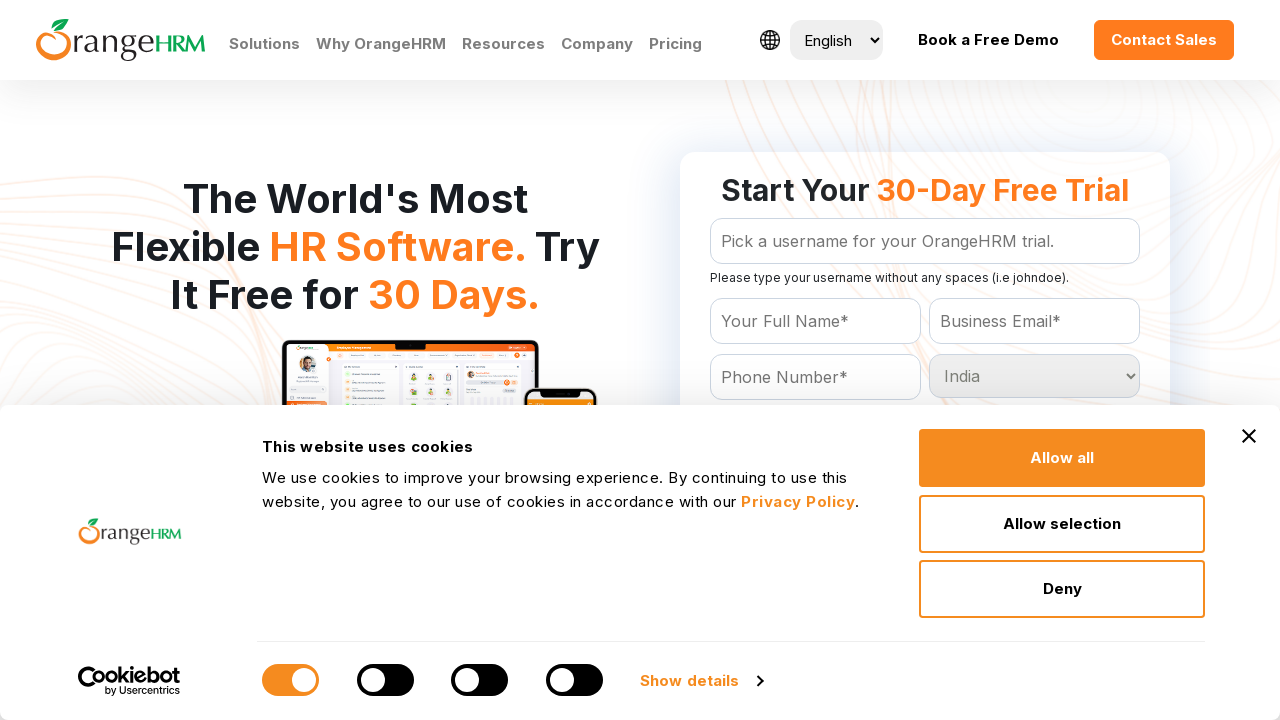

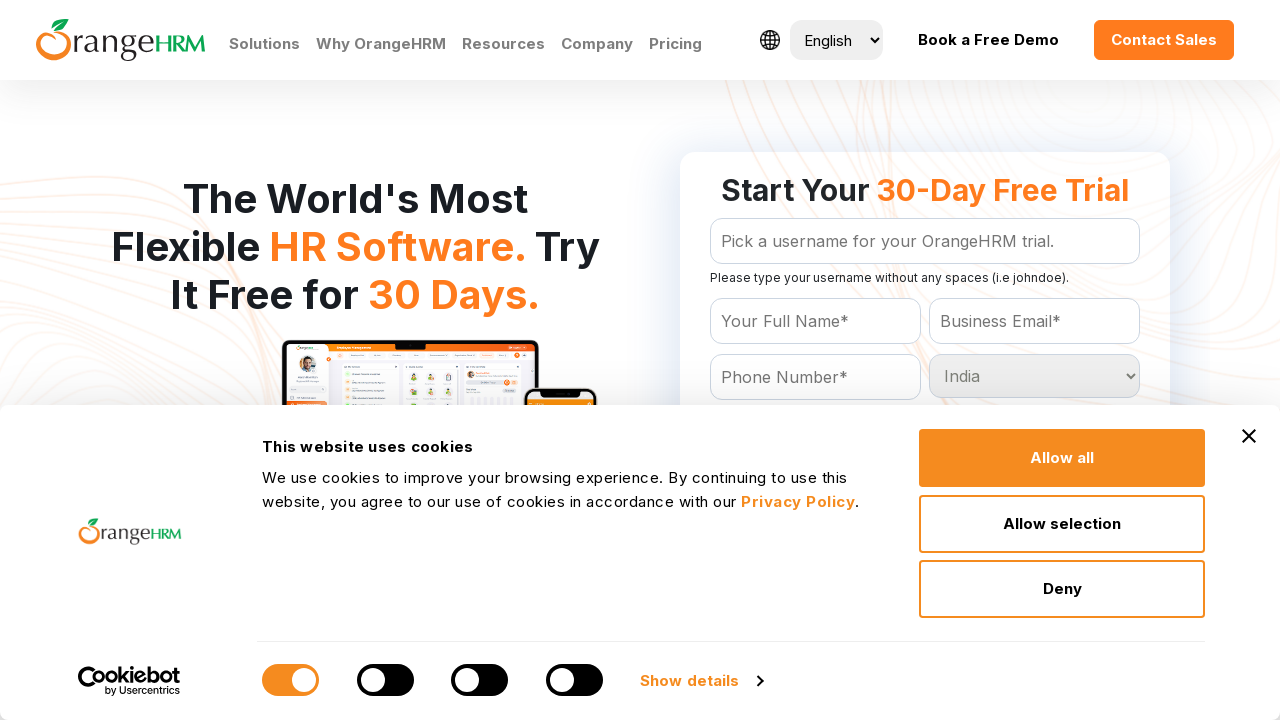